Tests registration form by filling required fields and verifying successful registration message

Starting URL: http://suninjuly.github.io/registration1.html

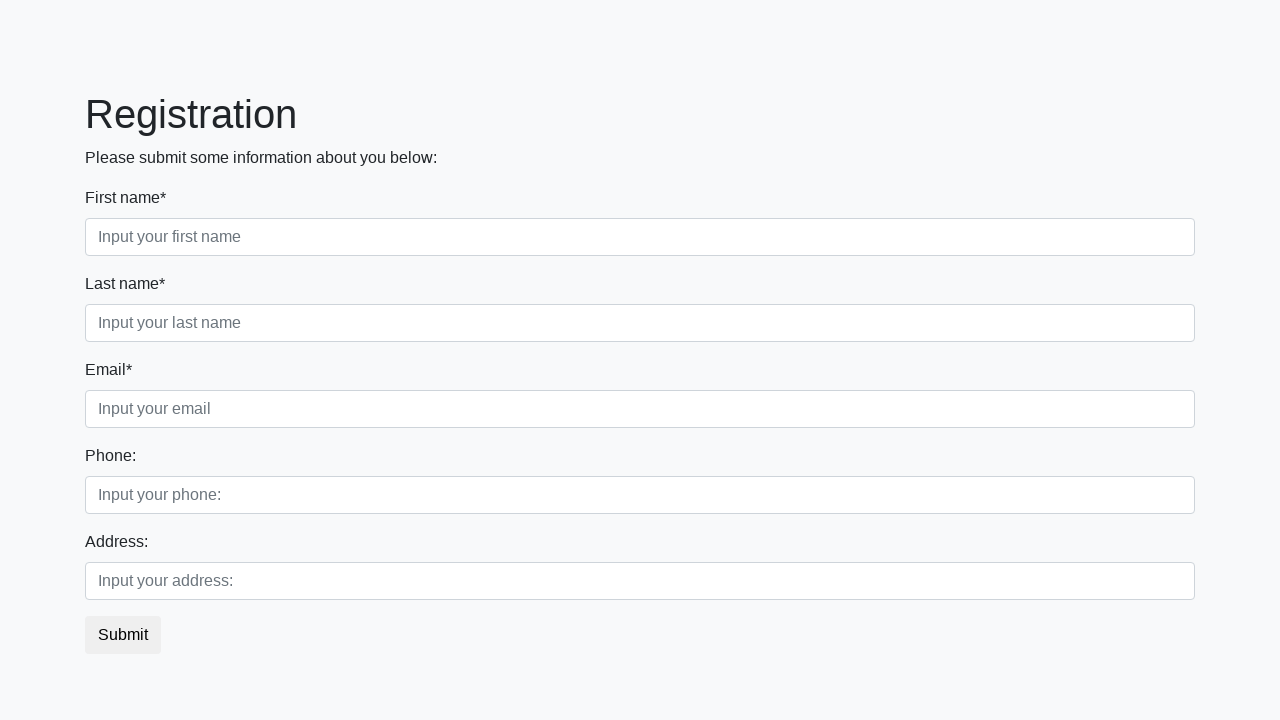

Filled first required field with 'IVAN' on div.first_block div.first_class input
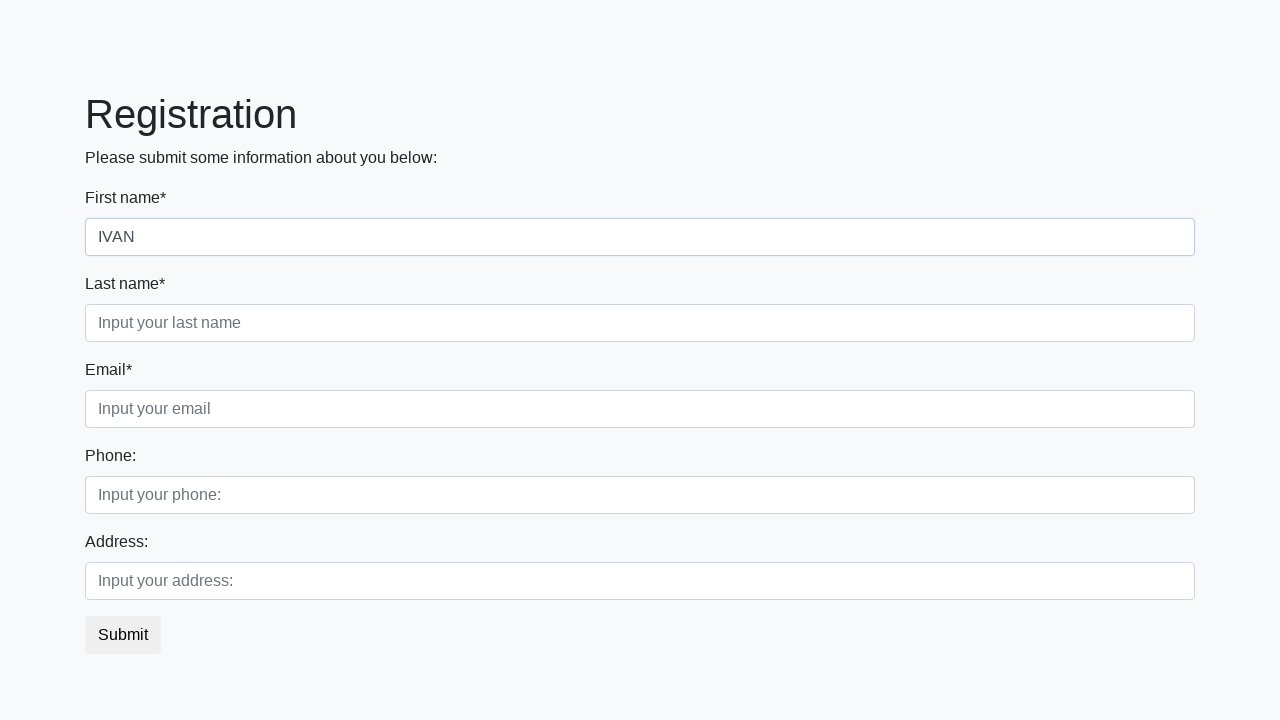

Filled second required field with 'IVAN' on div.first_block div.second_class input
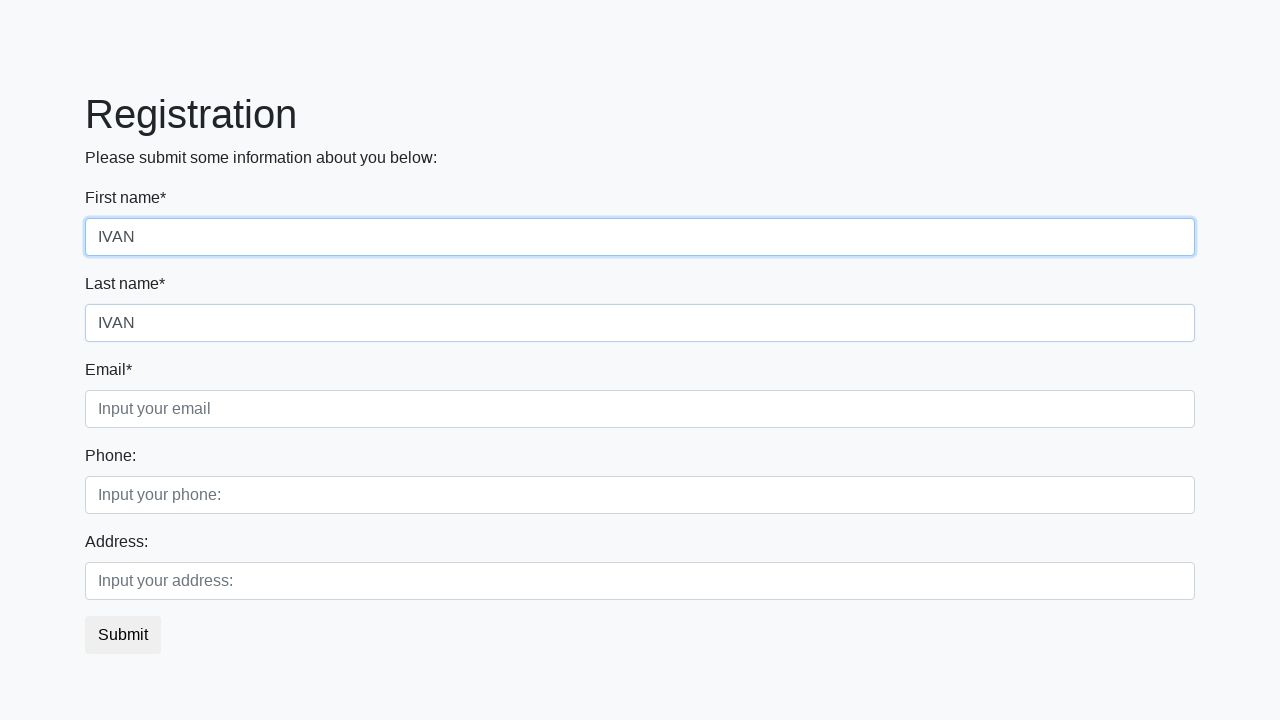

Filled third required field with 'IVAN' on div.first_block div.third_class input
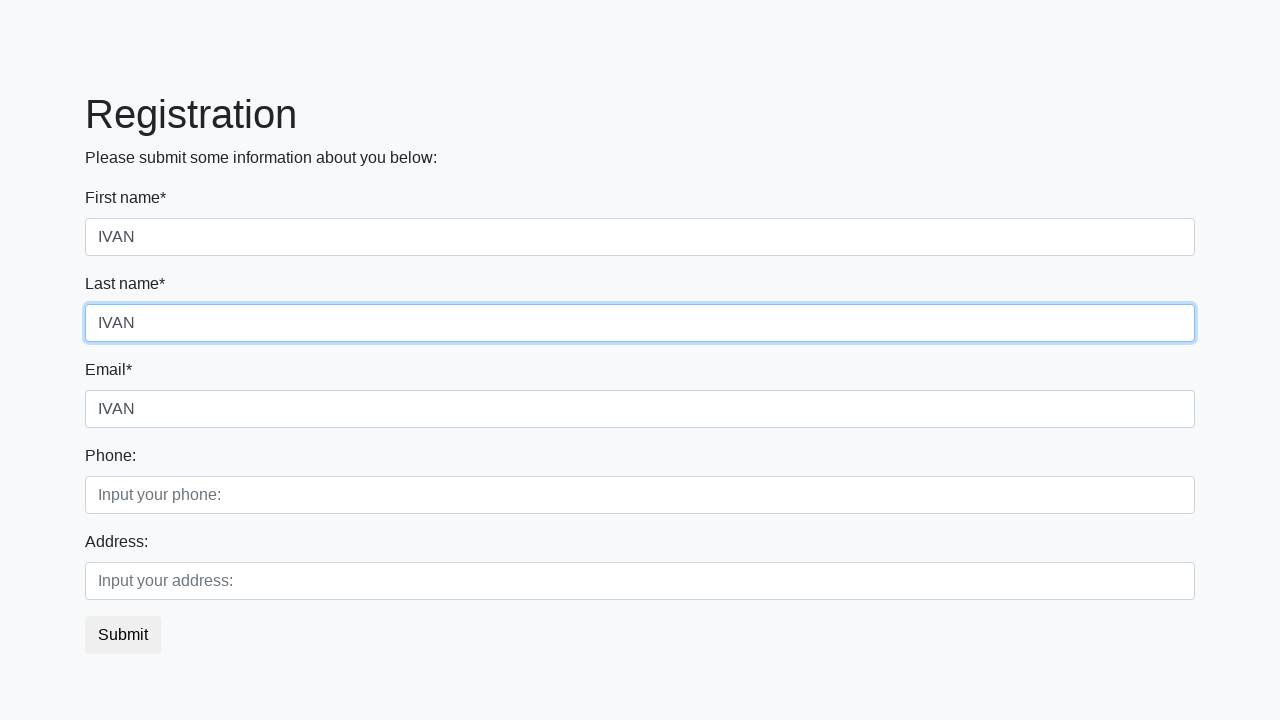

Clicked submit button to register at (123, 635) on button.btn
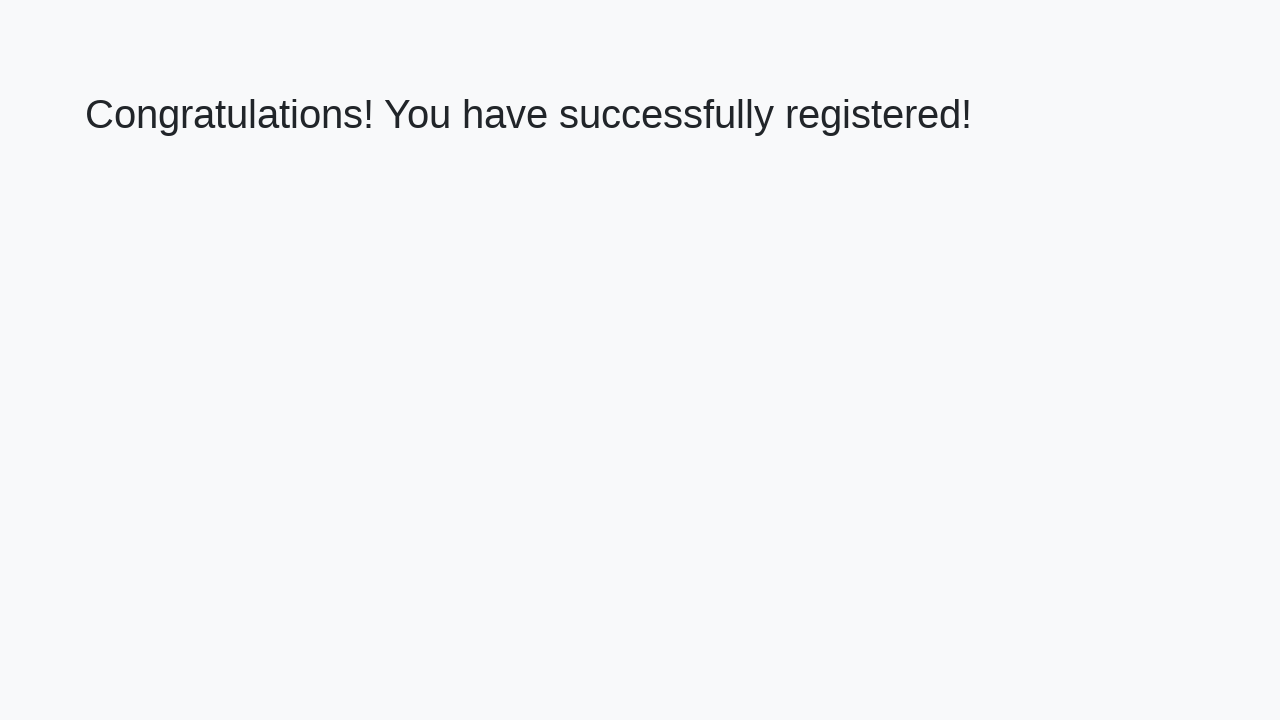

Success page loaded with heading element
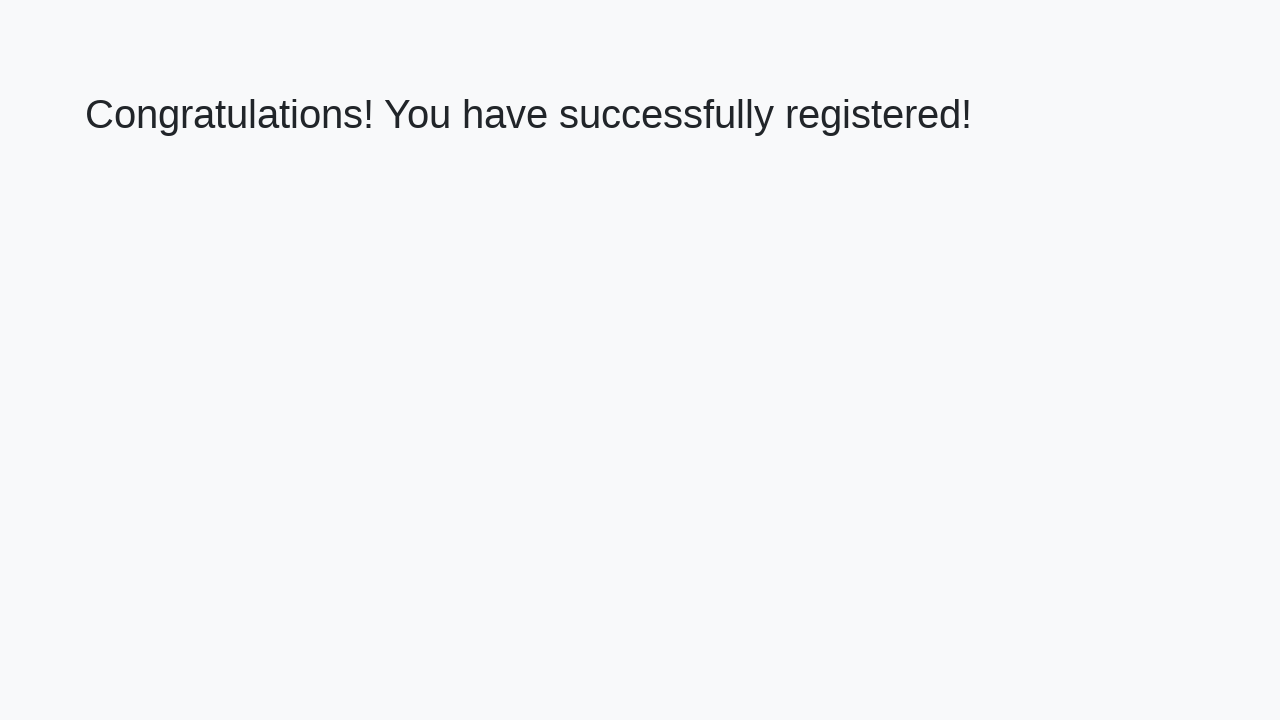

Retrieved success message: 'Congratulations! You have successfully registered!'
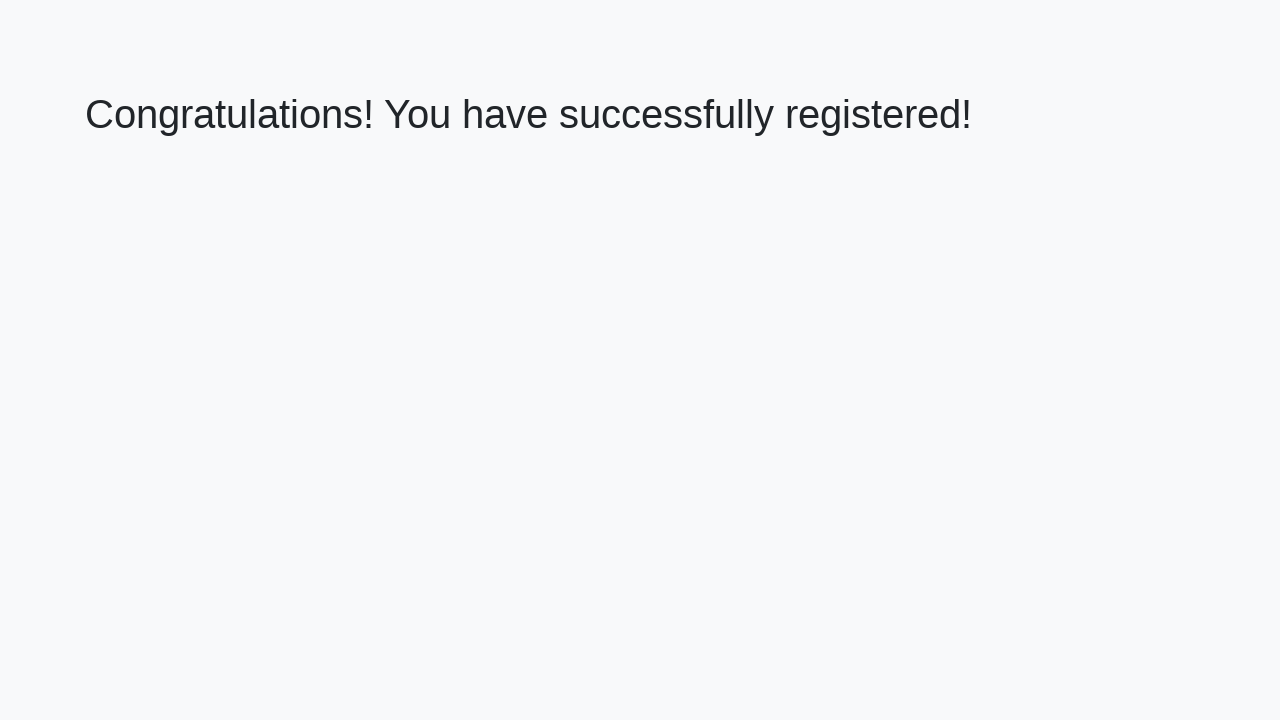

Verified registration success message matches expected text
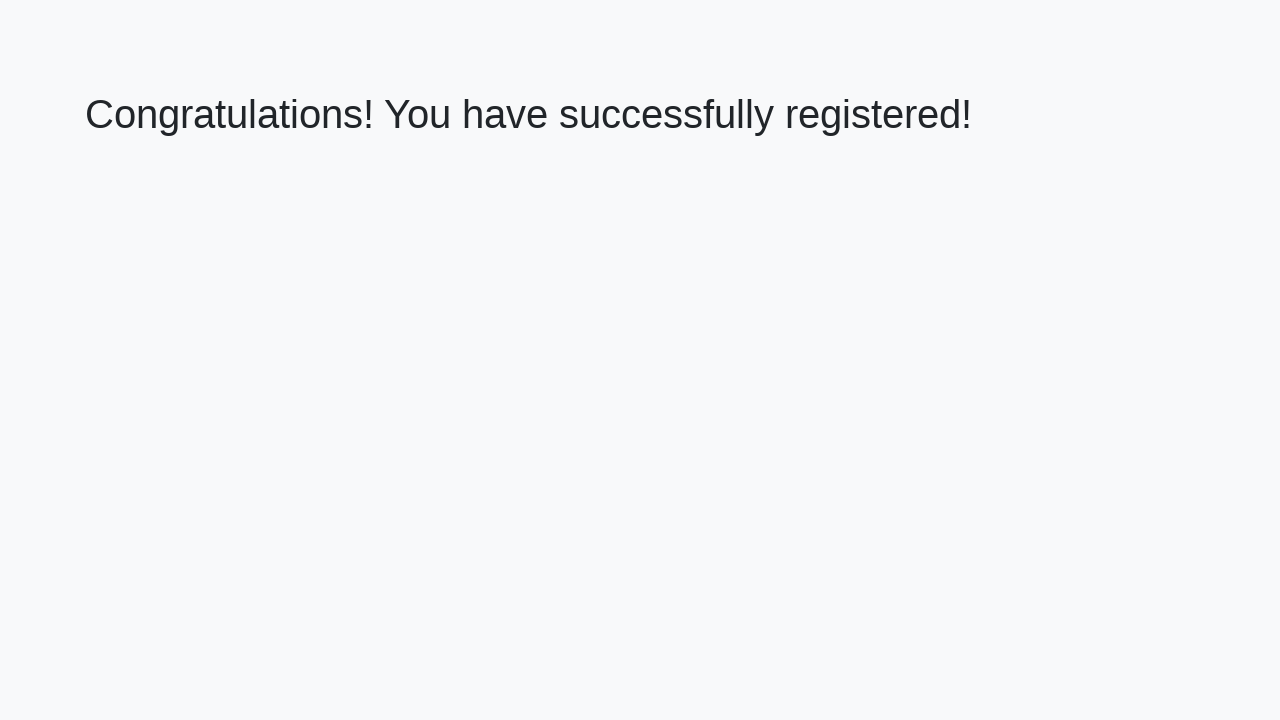

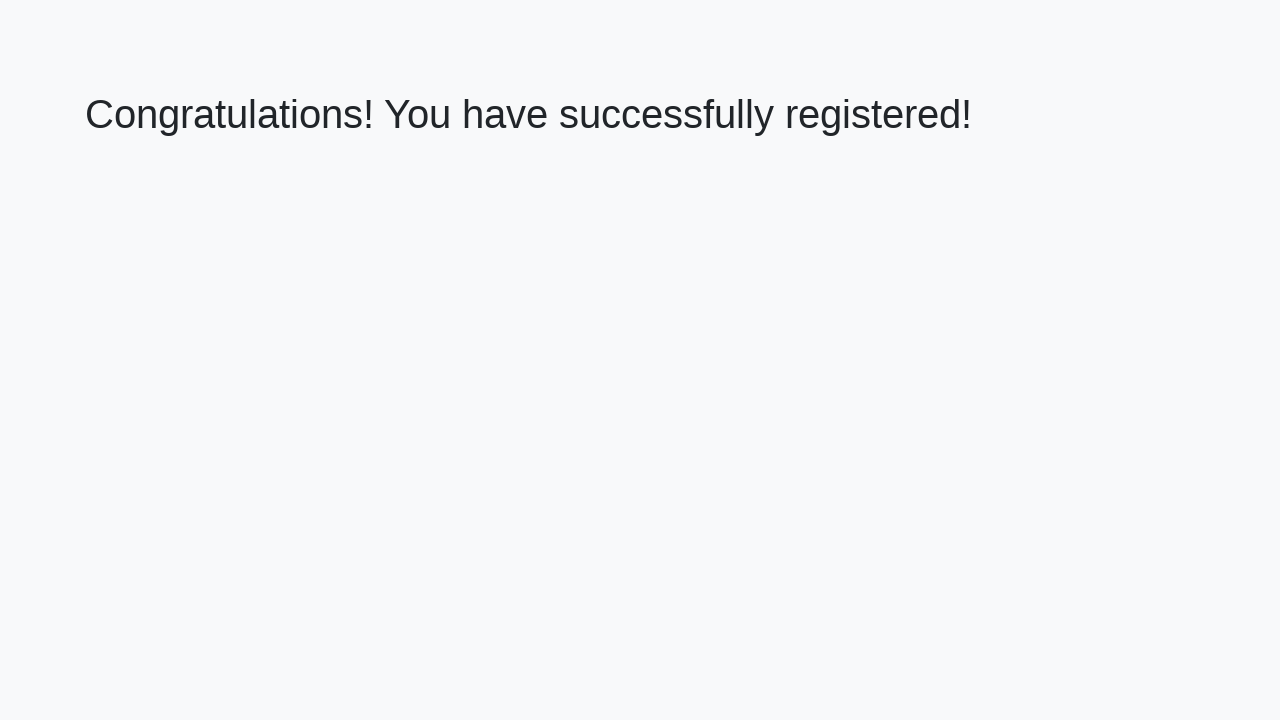